Navigates to YouTube homepage and verifies the page loads successfully by waiting for the page to be ready.

Starting URL: https://www.youtube.com/

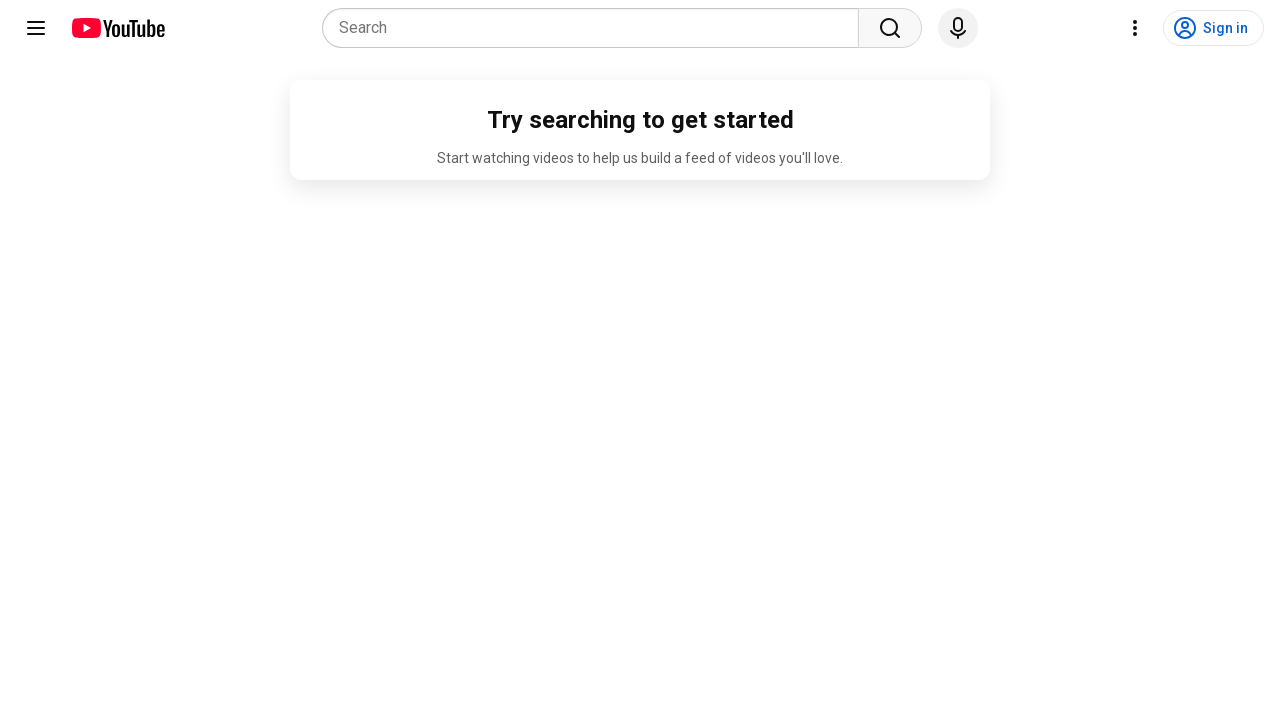

Navigated to YouTube homepage
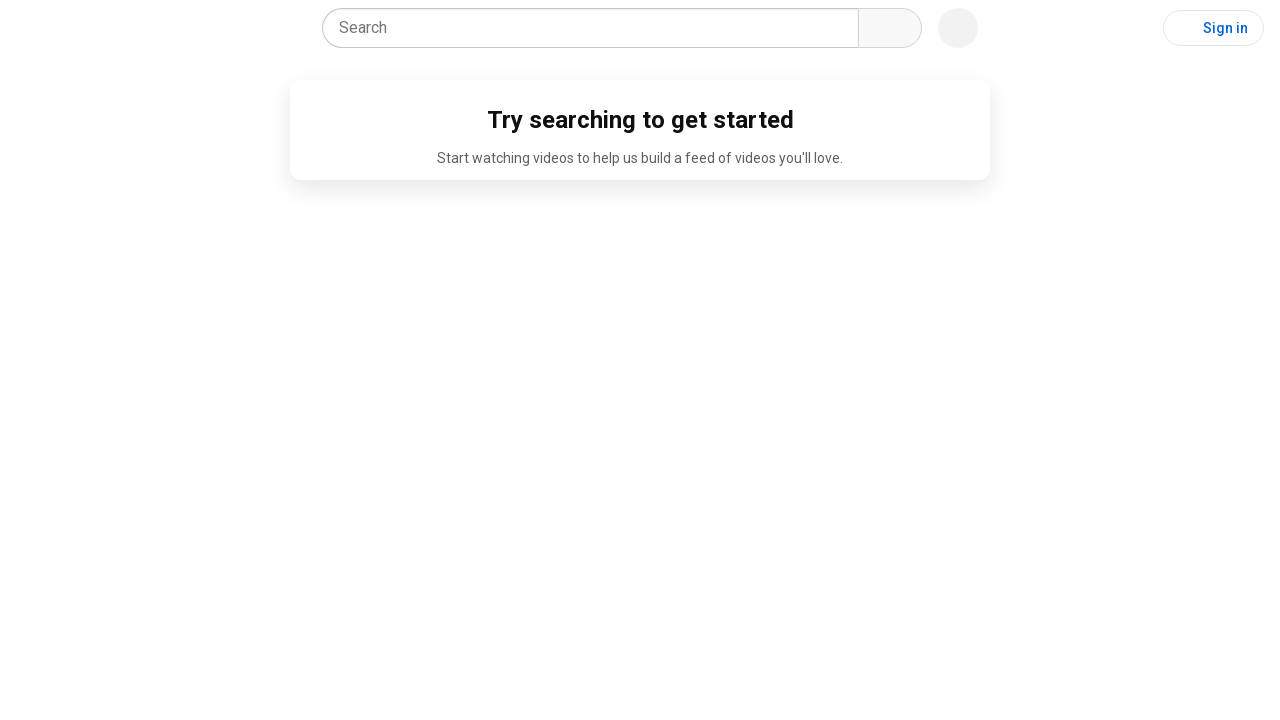

YouTube page DOM content loaded
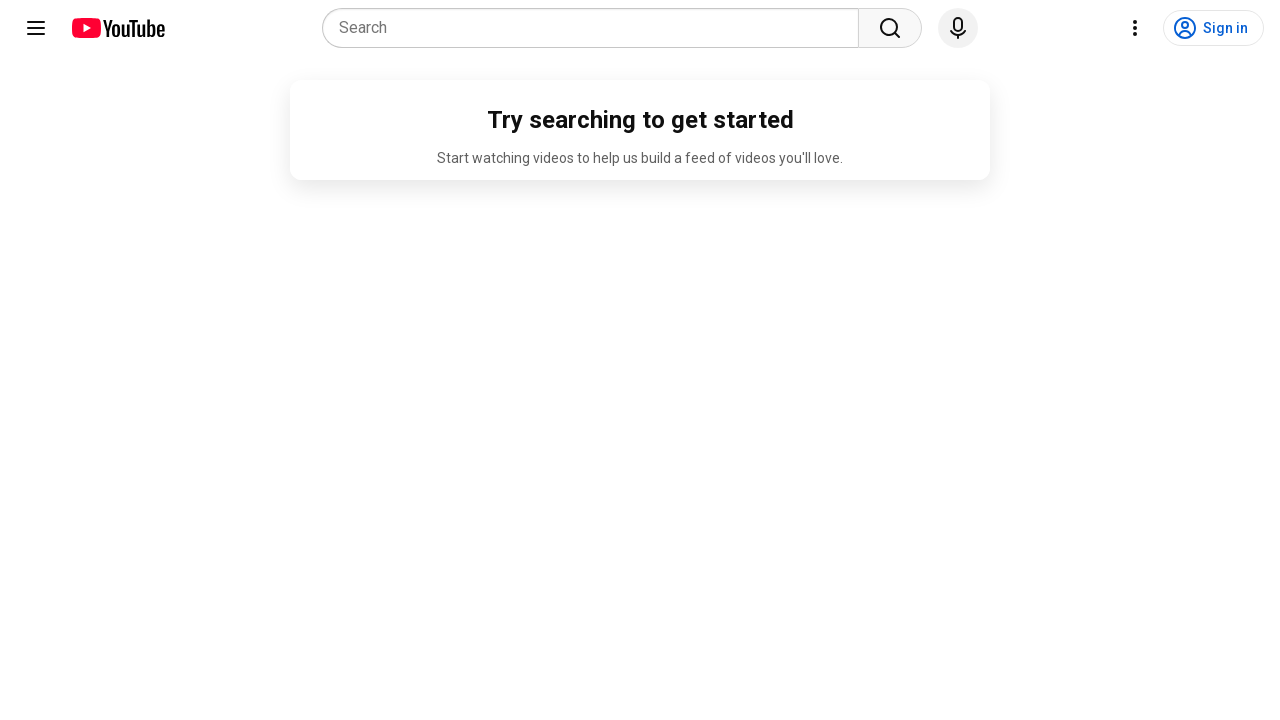

YouTube key element found - page loaded successfully
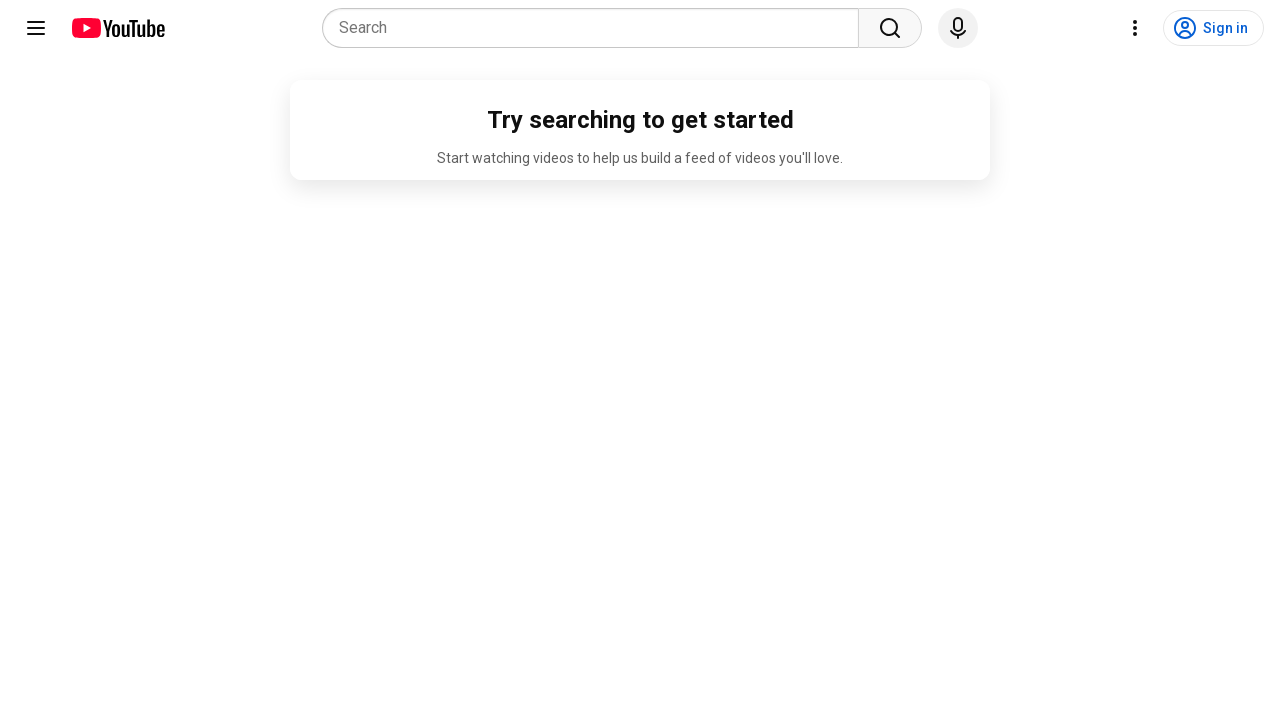

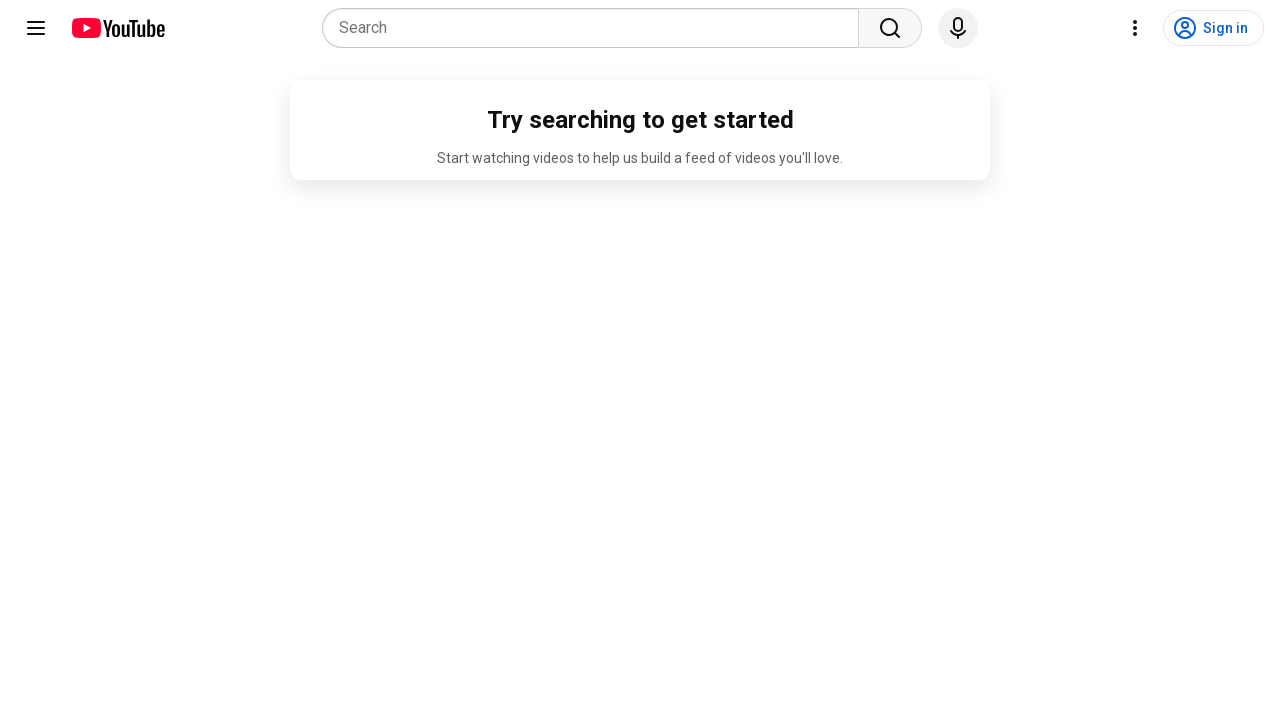